Tests navigation timeout behavior by navigating to a delayed response endpoint and waiting for network idle state

Starting URL: https://httpbin.test.k6.io/delay/5

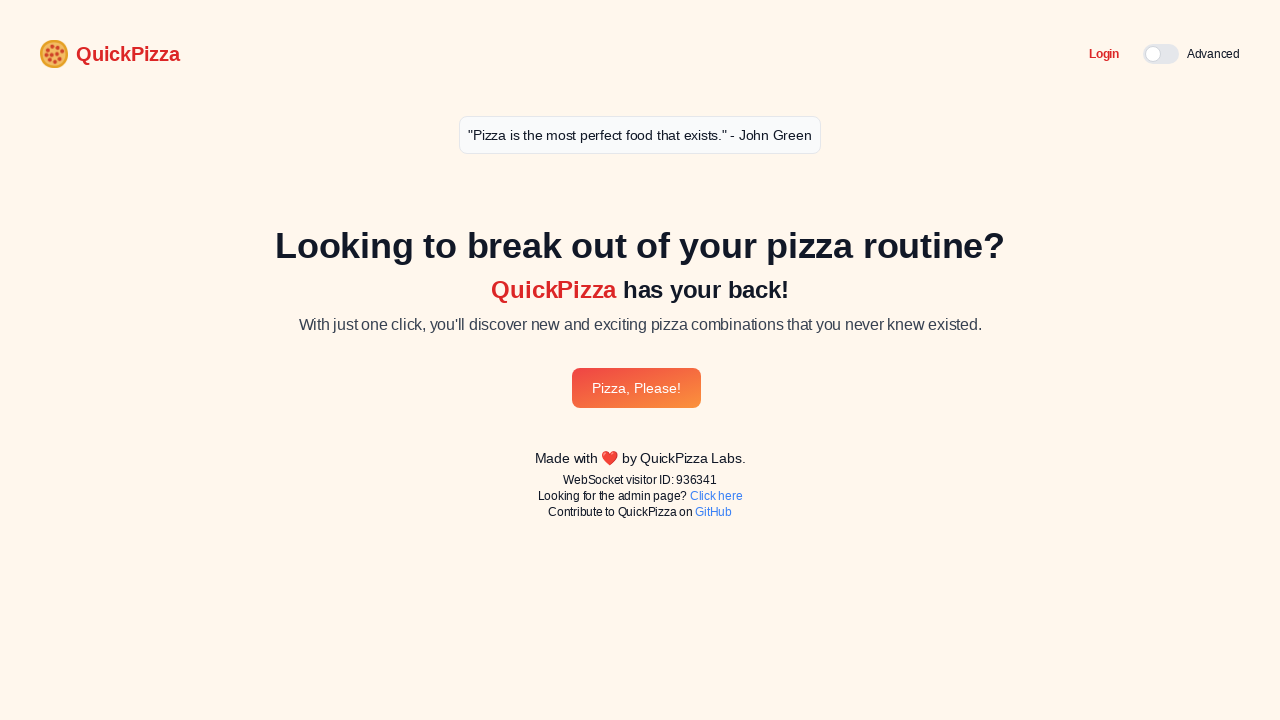

Set default navigation timeout to 1000ms (1 second)
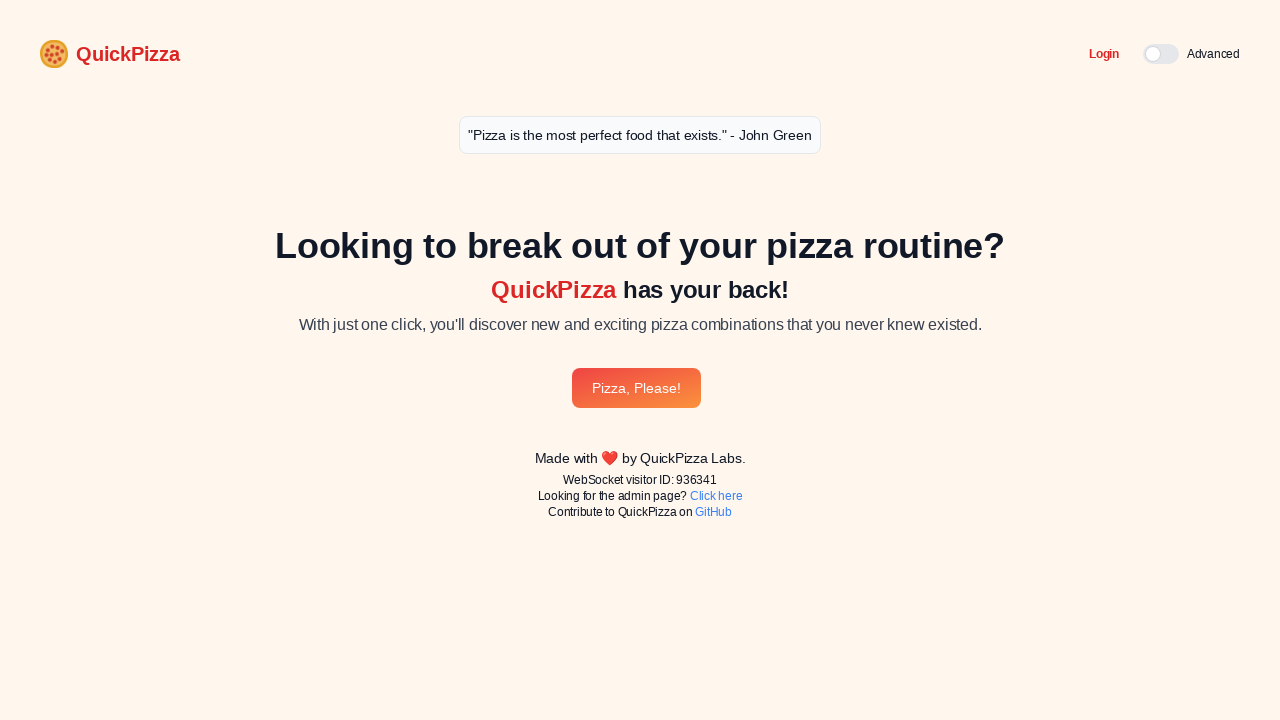

Navigated to https://httpbin.test.k6.io/delay/5 with networkidle wait
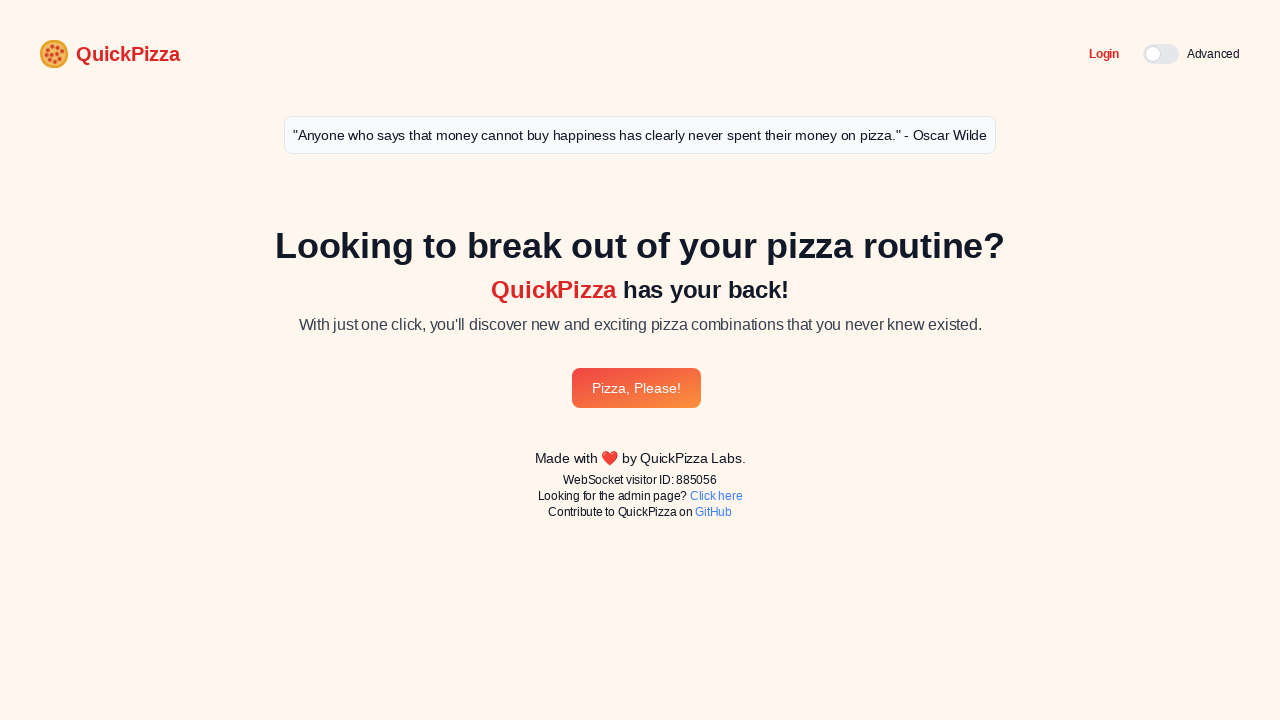

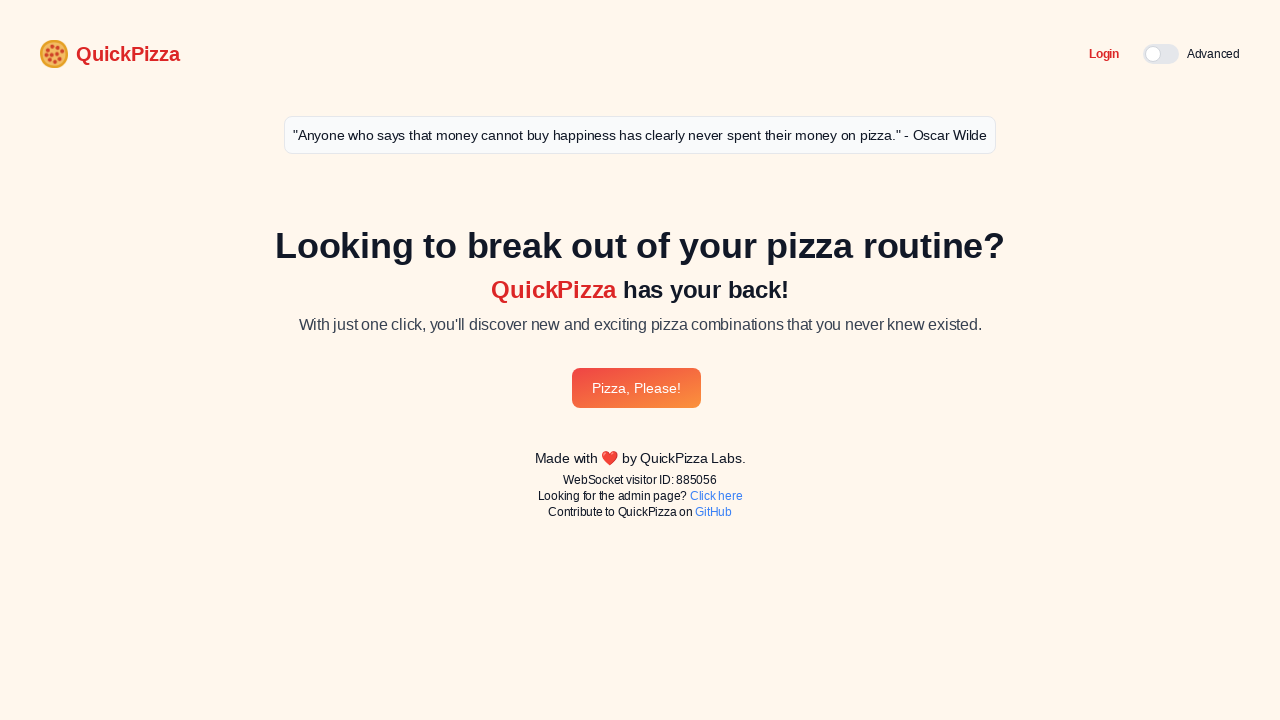